Navigates to a signup page and checks all available checkboxes by finding and clicking each one

Starting URL: https://freelance-learn-automation.vercel.app/signup

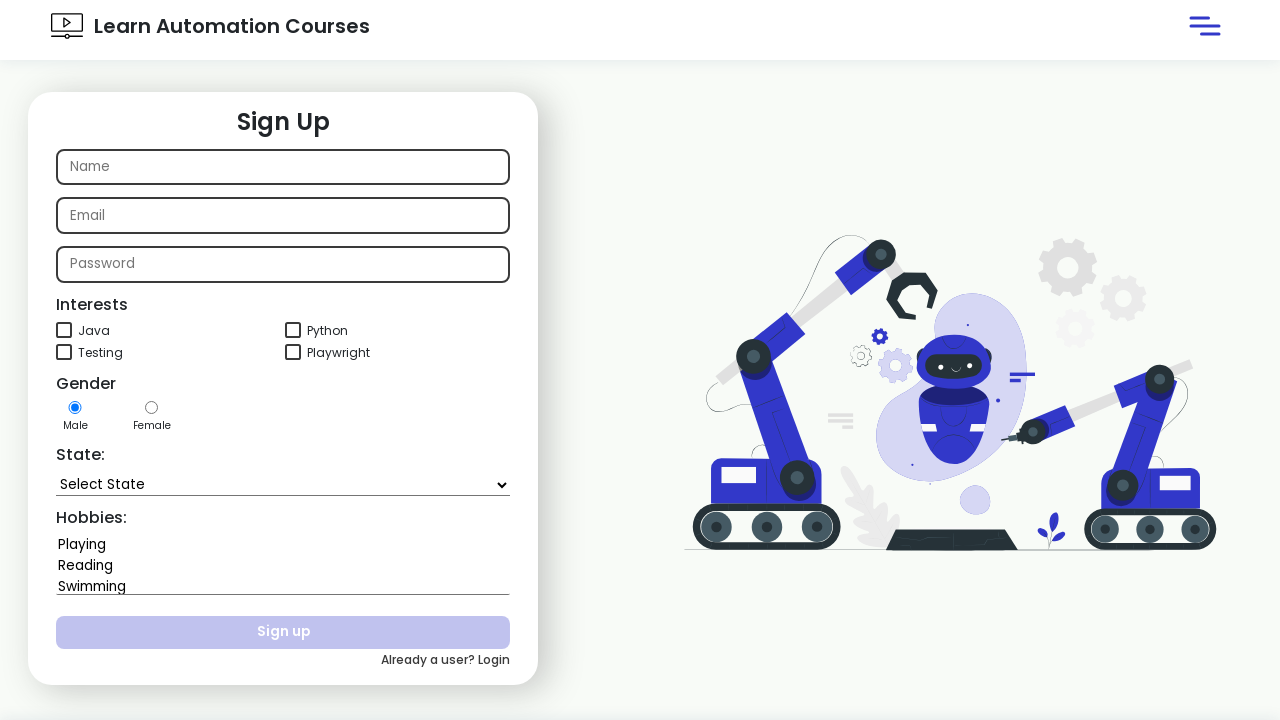

Navigated to signup page
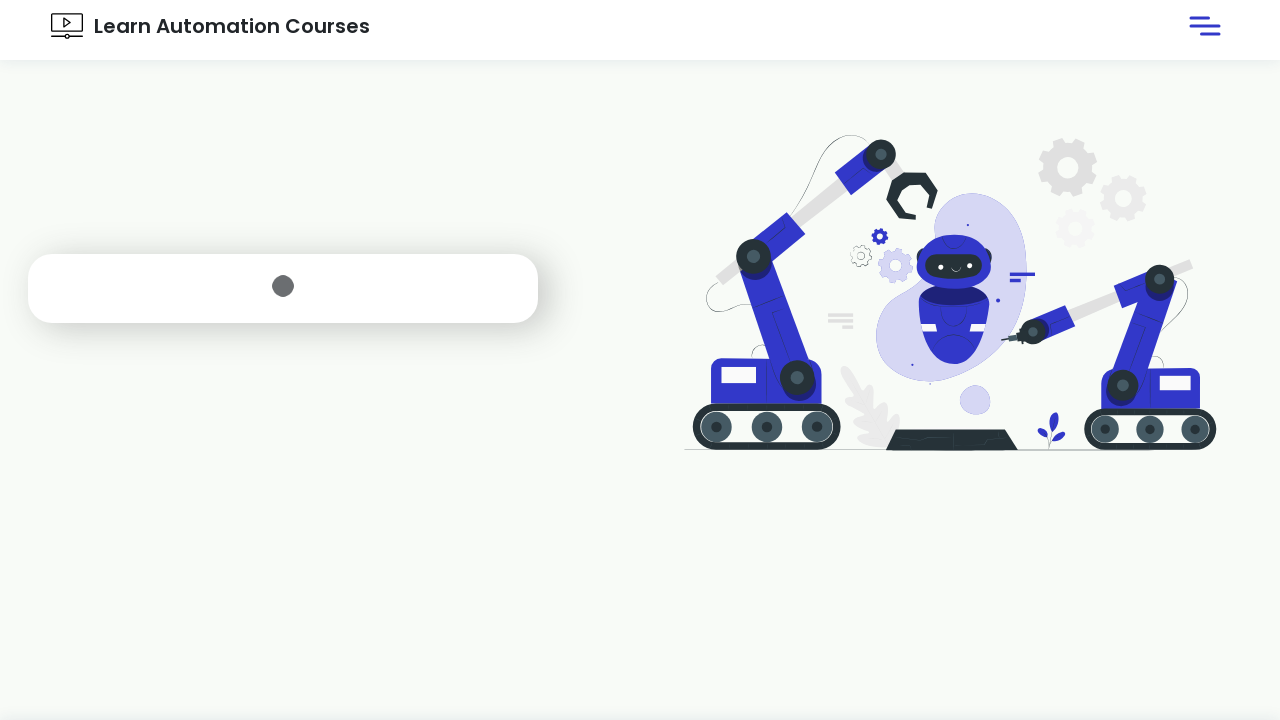

Found all checkboxes on the page
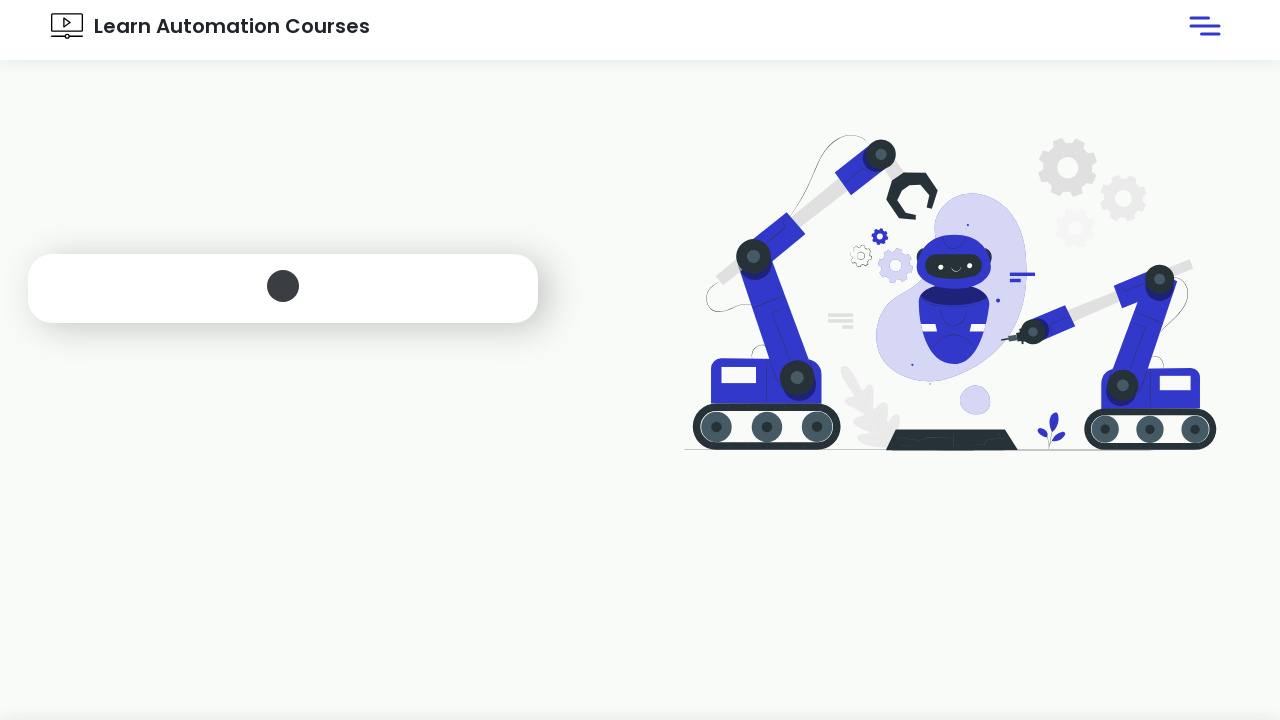

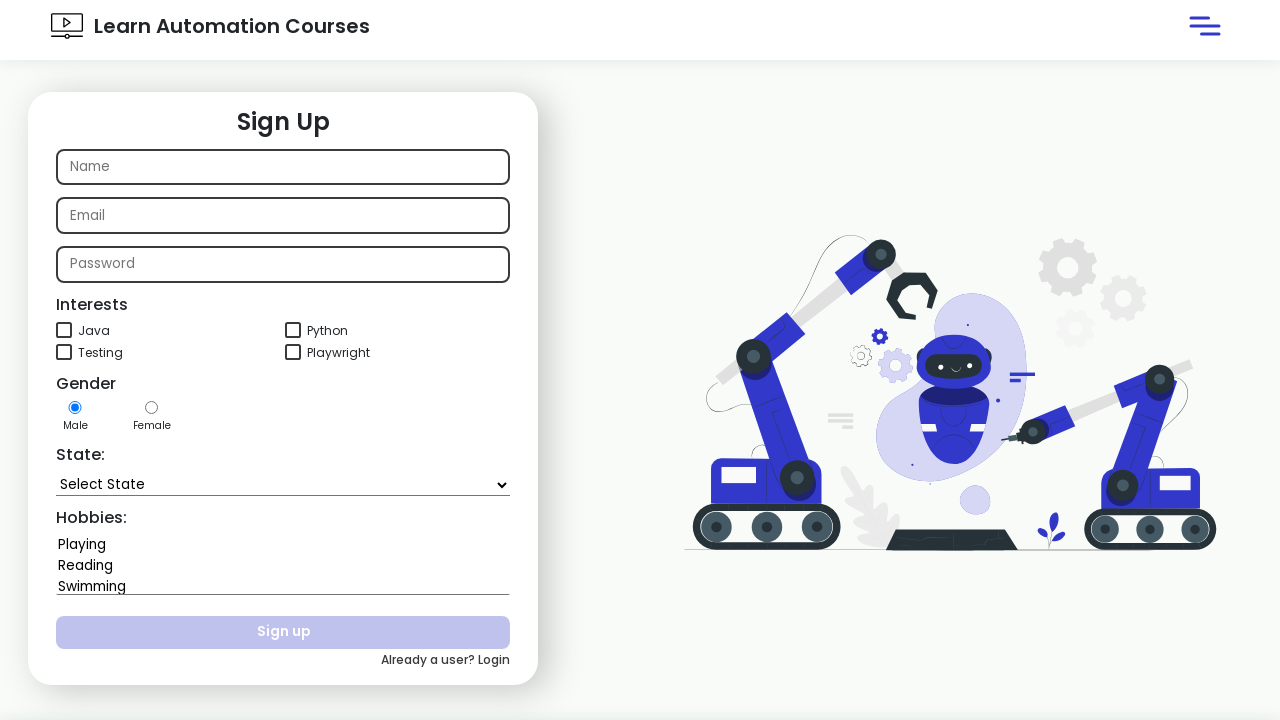